Tests that the counter displays the current number of todo items as items are added.

Starting URL: https://demo.playwright.dev/todomvc

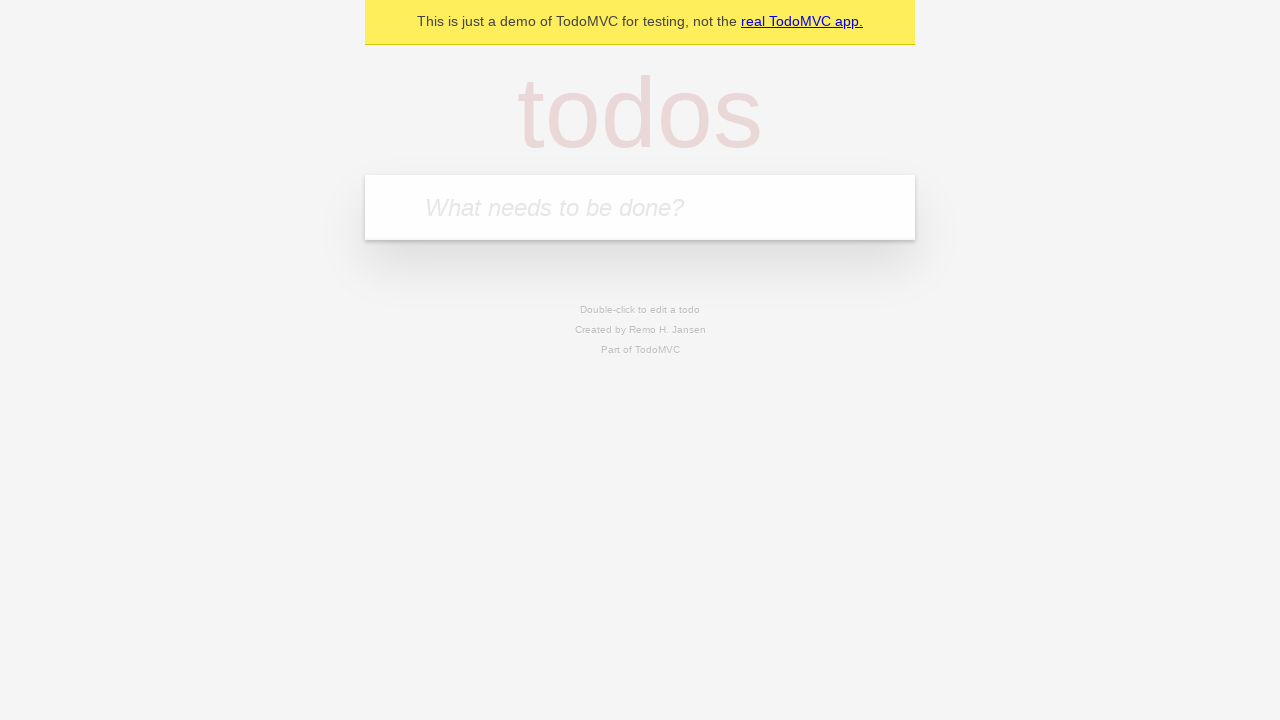

Filled todo input with 'buy some cheese' on internal:attr=[placeholder="What needs to be done?"i]
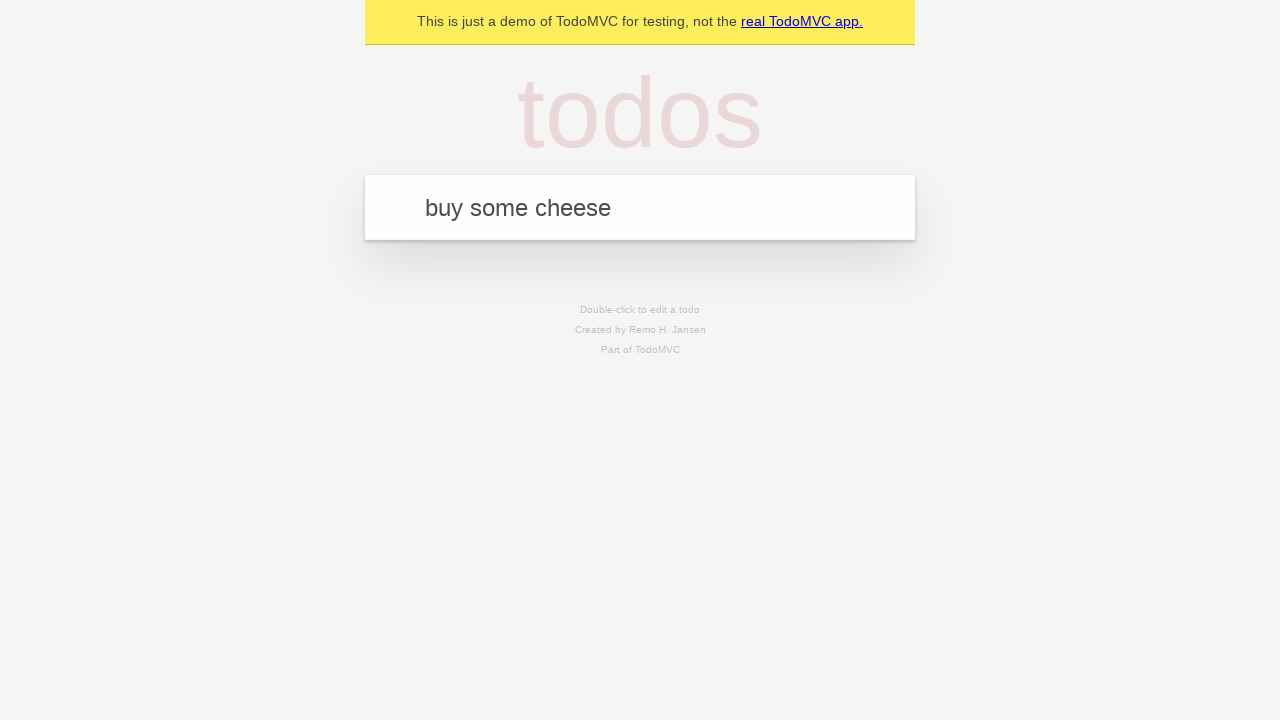

Pressed Enter to add first todo item on internal:attr=[placeholder="What needs to be done?"i]
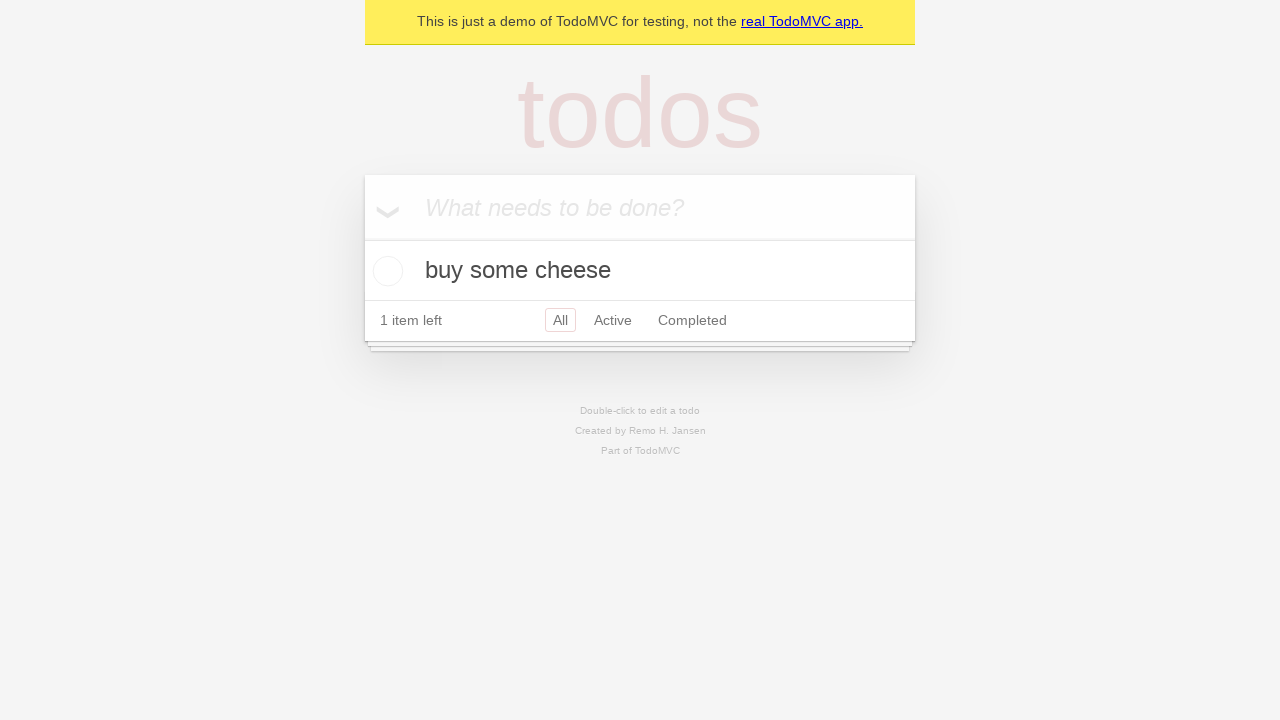

Verified todo counter is visible after adding first item
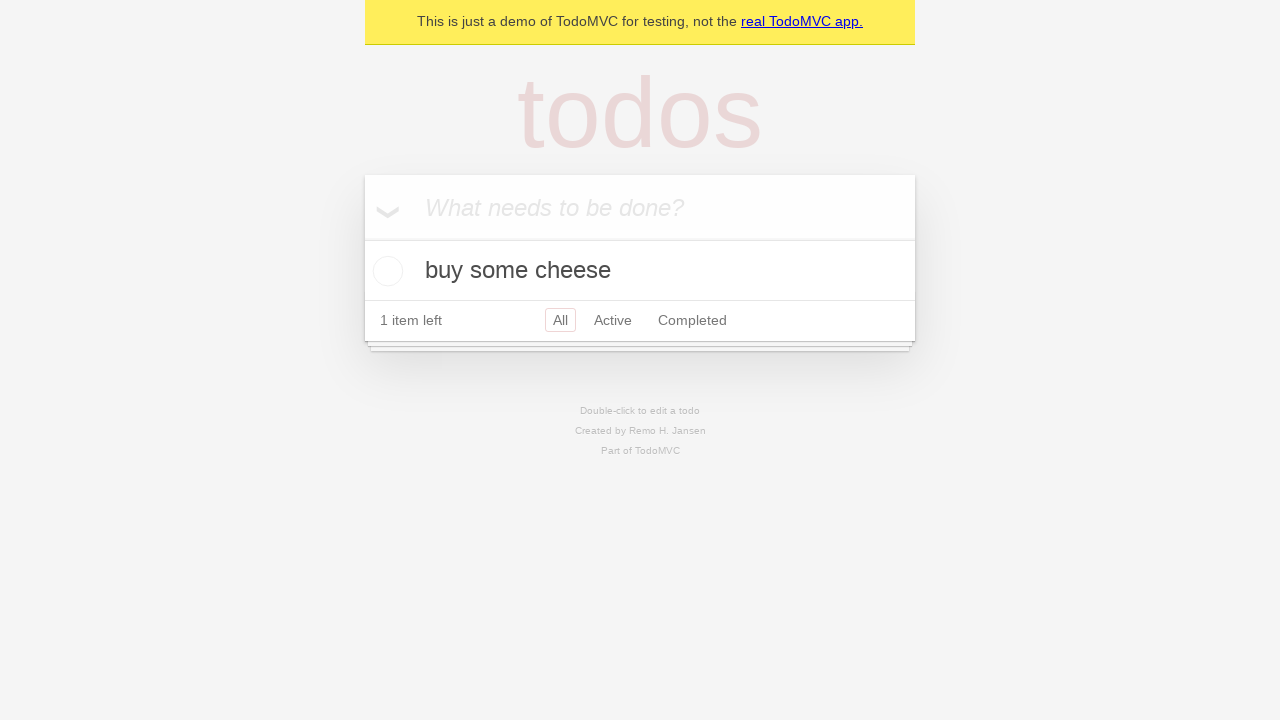

Filled todo input with 'feed the cat' on internal:attr=[placeholder="What needs to be done?"i]
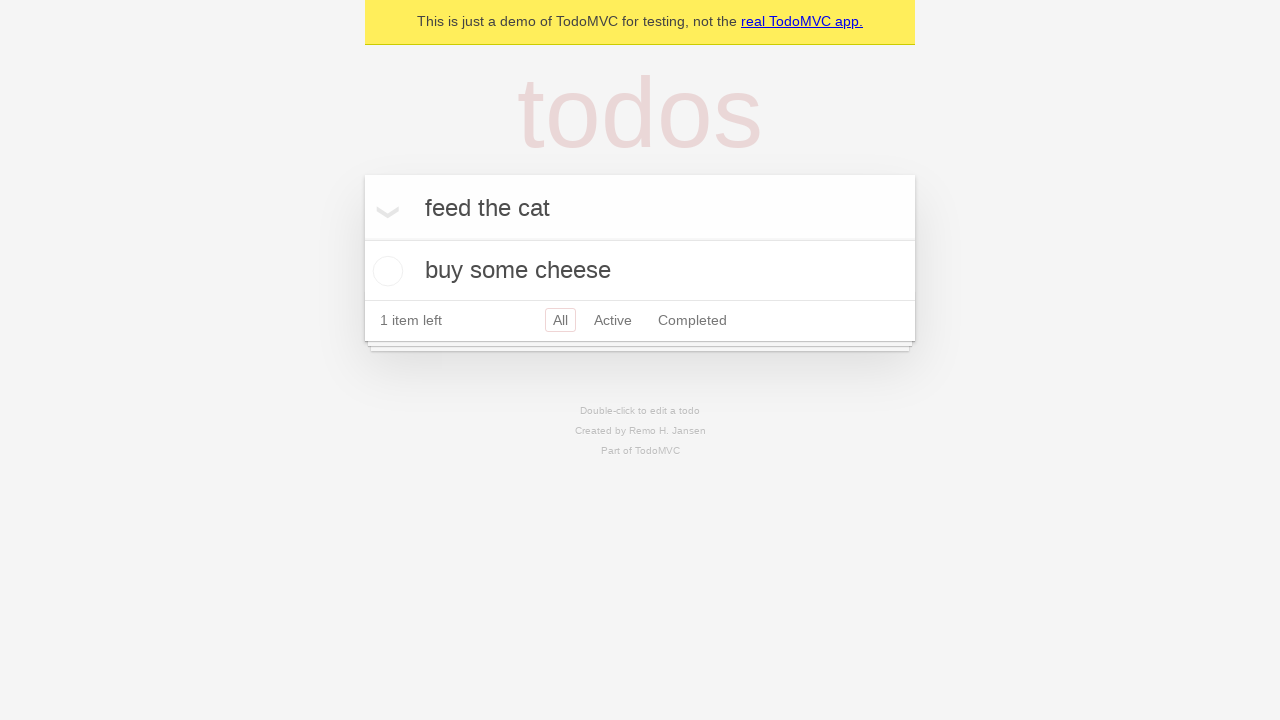

Pressed Enter to add second todo item on internal:attr=[placeholder="What needs to be done?"i]
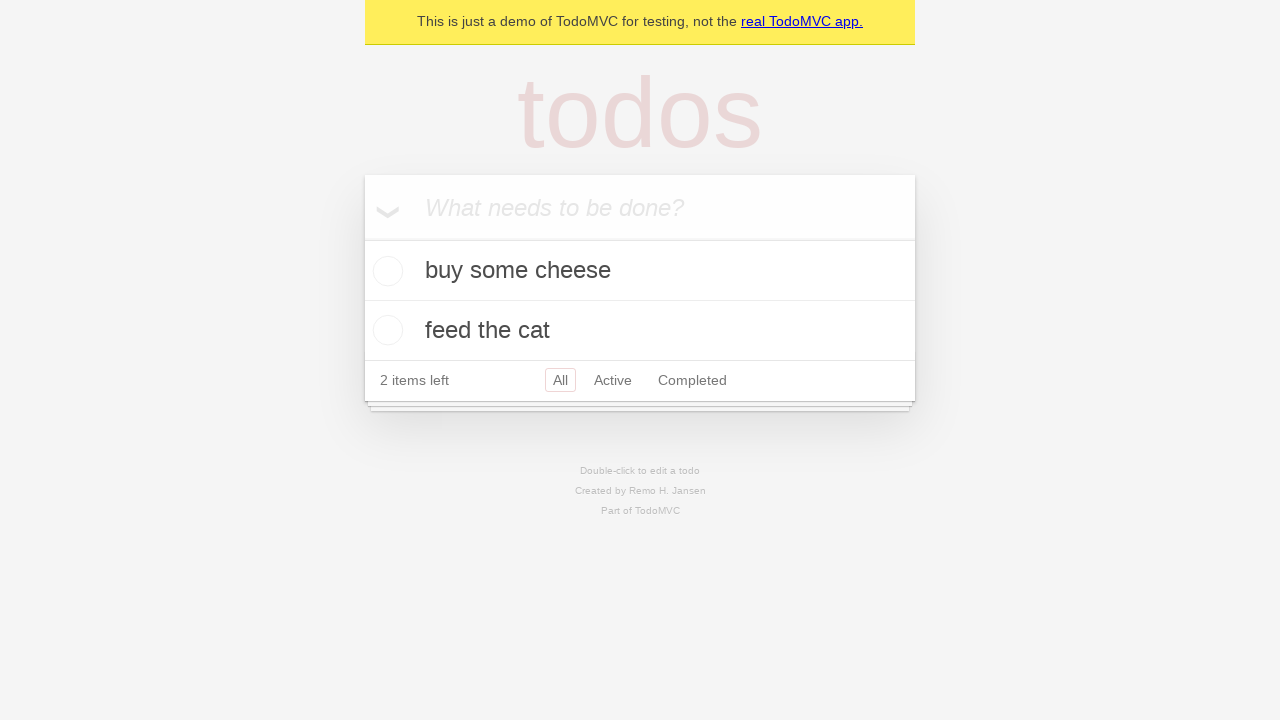

Verified counter displays '2 items left' after adding second todo
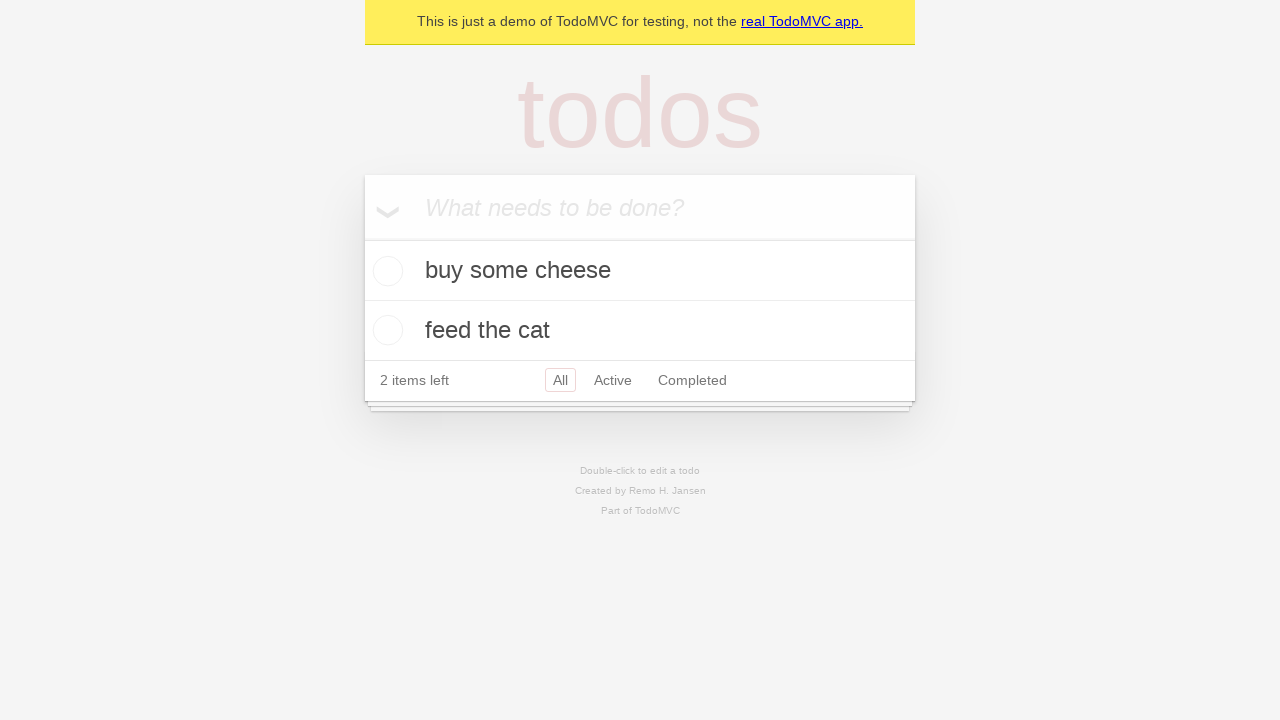

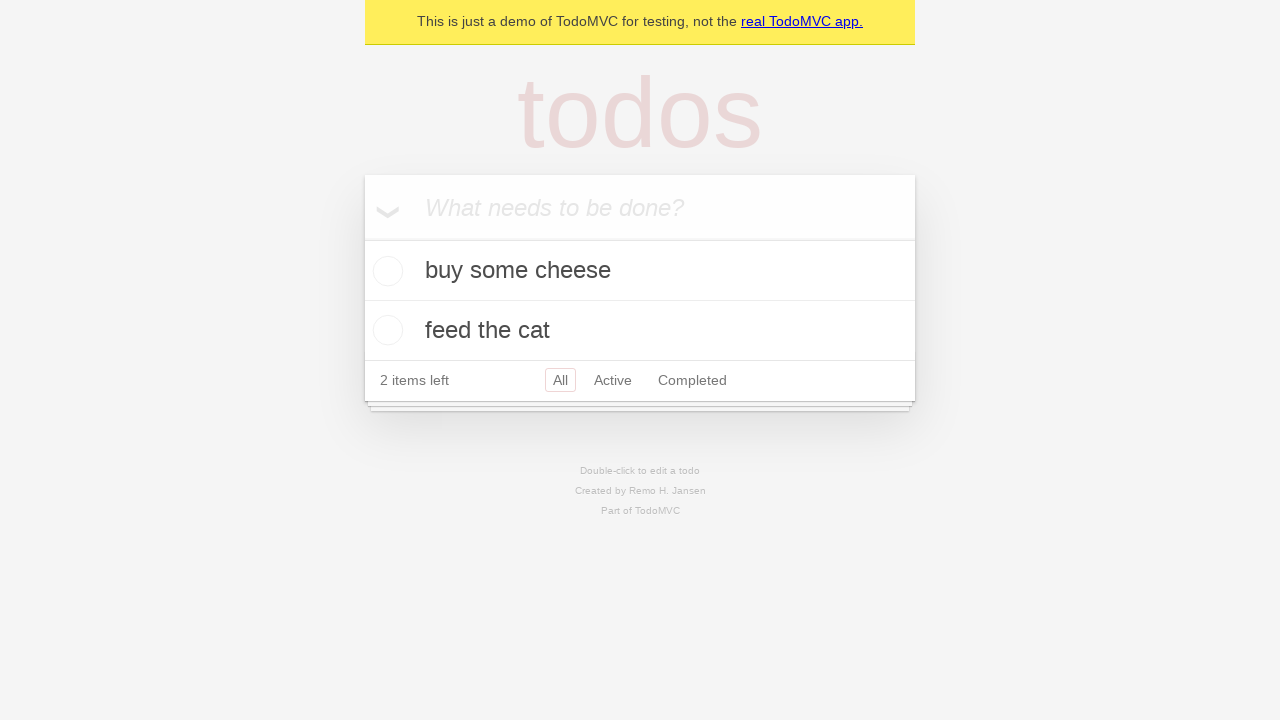